Tests a registration form by filling in first name, last name, and email fields, then submitting the form and verifying the success message

Starting URL: http://suninjuly.github.io/registration1.html

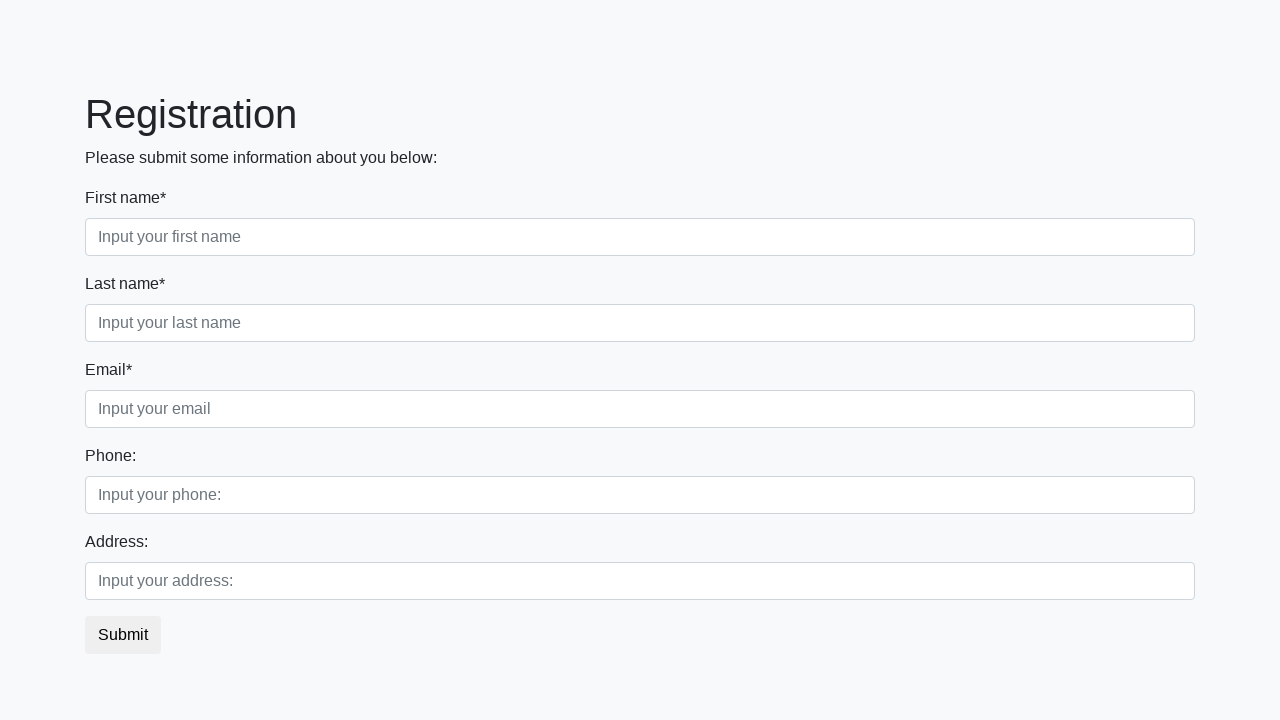

Filled first name field with 'John' on xpath=//div[1]/div[1]/input
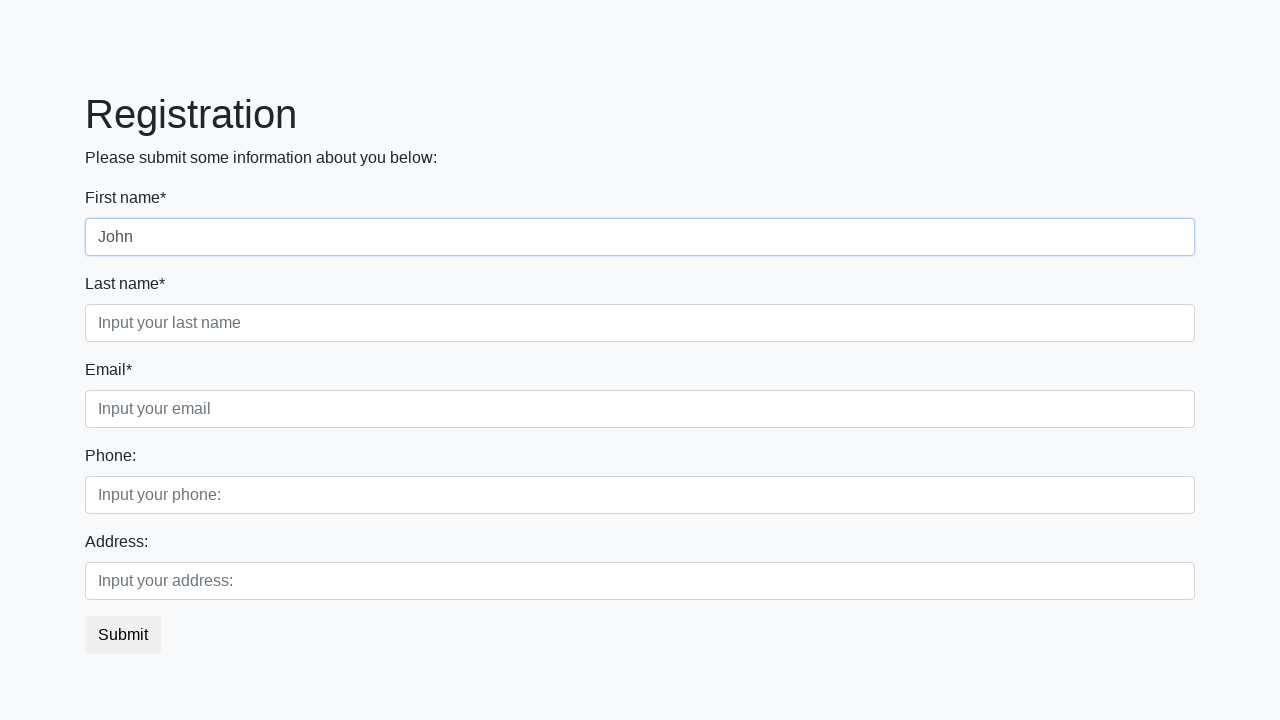

Filled last name field with 'Smith' on xpath=//div[1]/div[2]/input
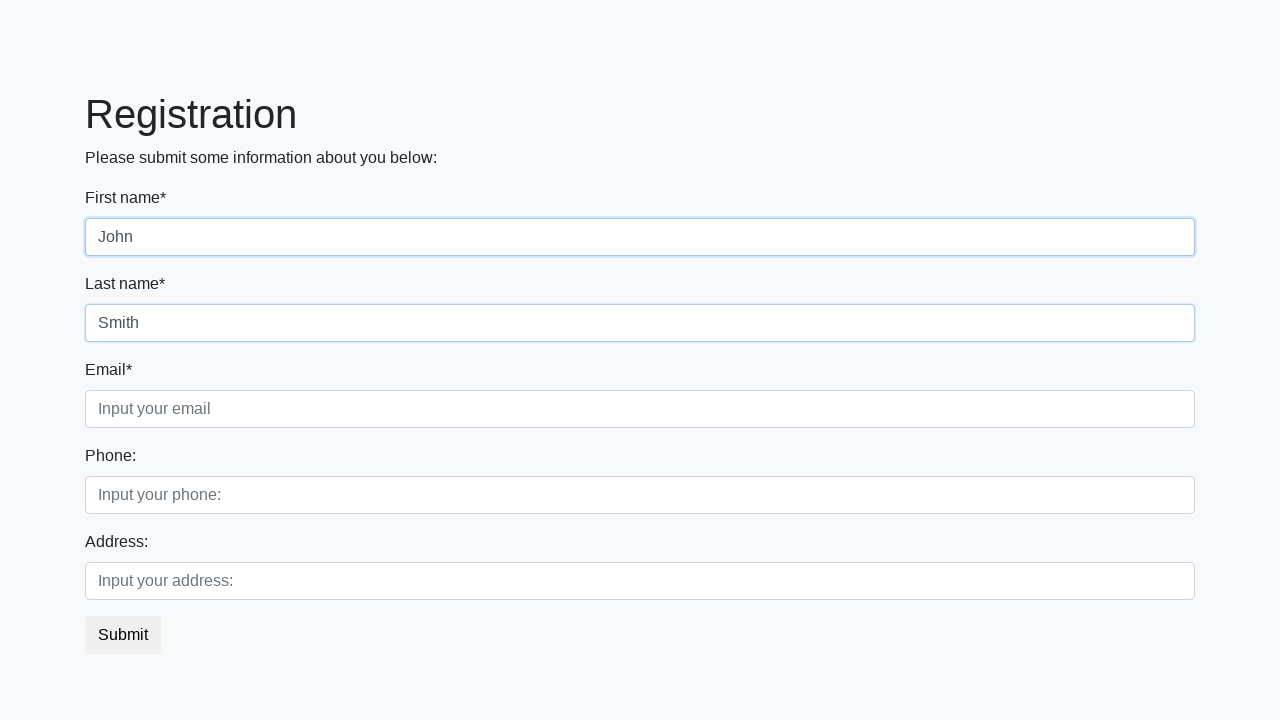

Filled email field with 'john.smith@example.com' on .form-group:nth-child(3)>input
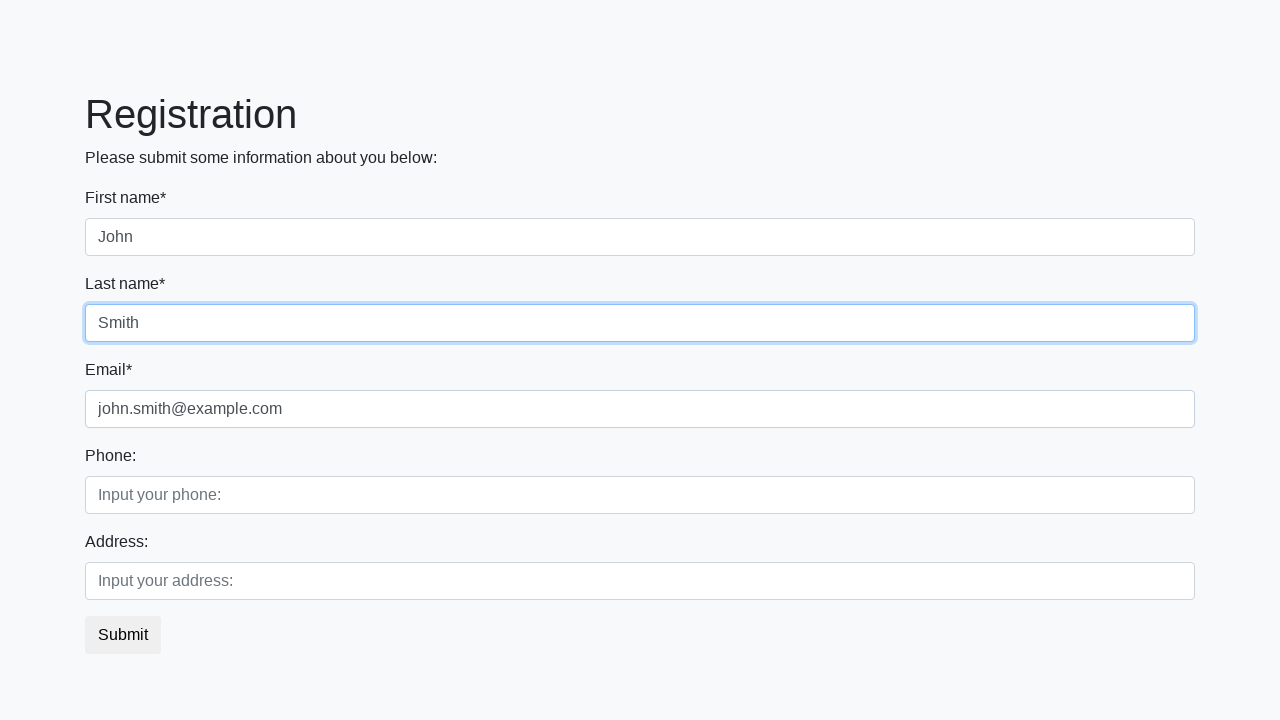

Clicked registration submit button at (123, 635) on button.btn
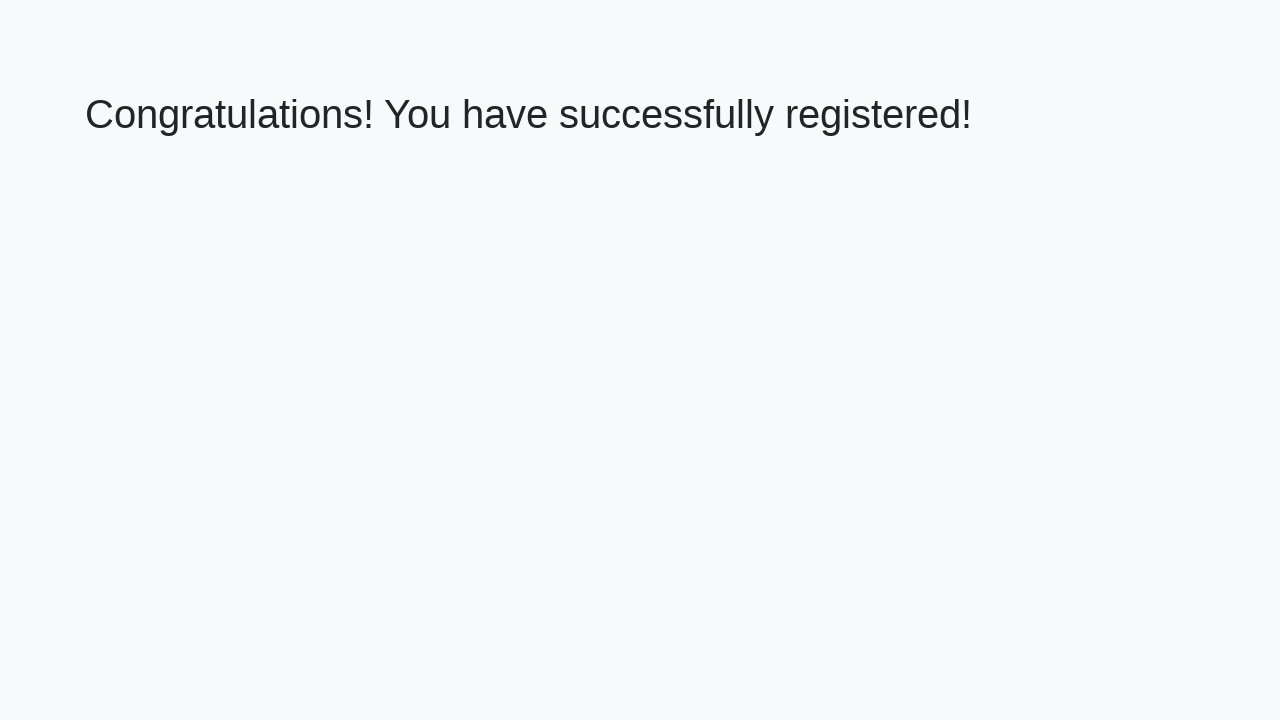

Success message loaded
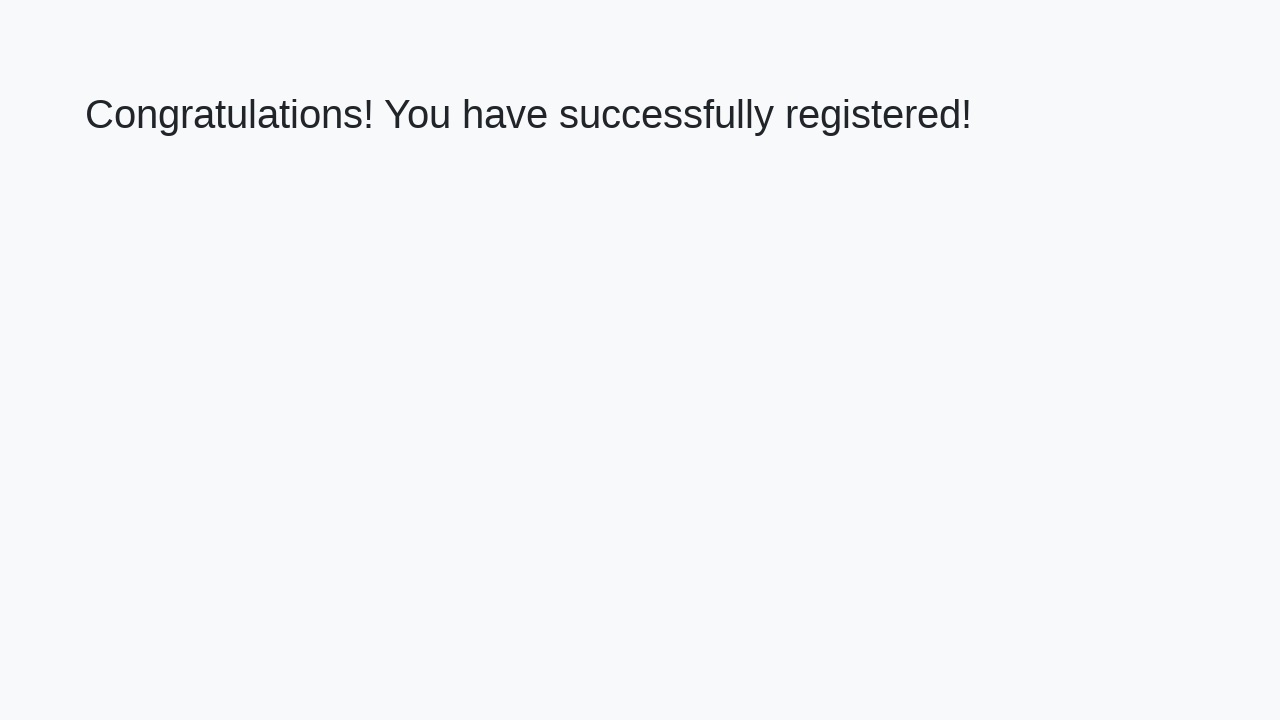

Retrieved success message text
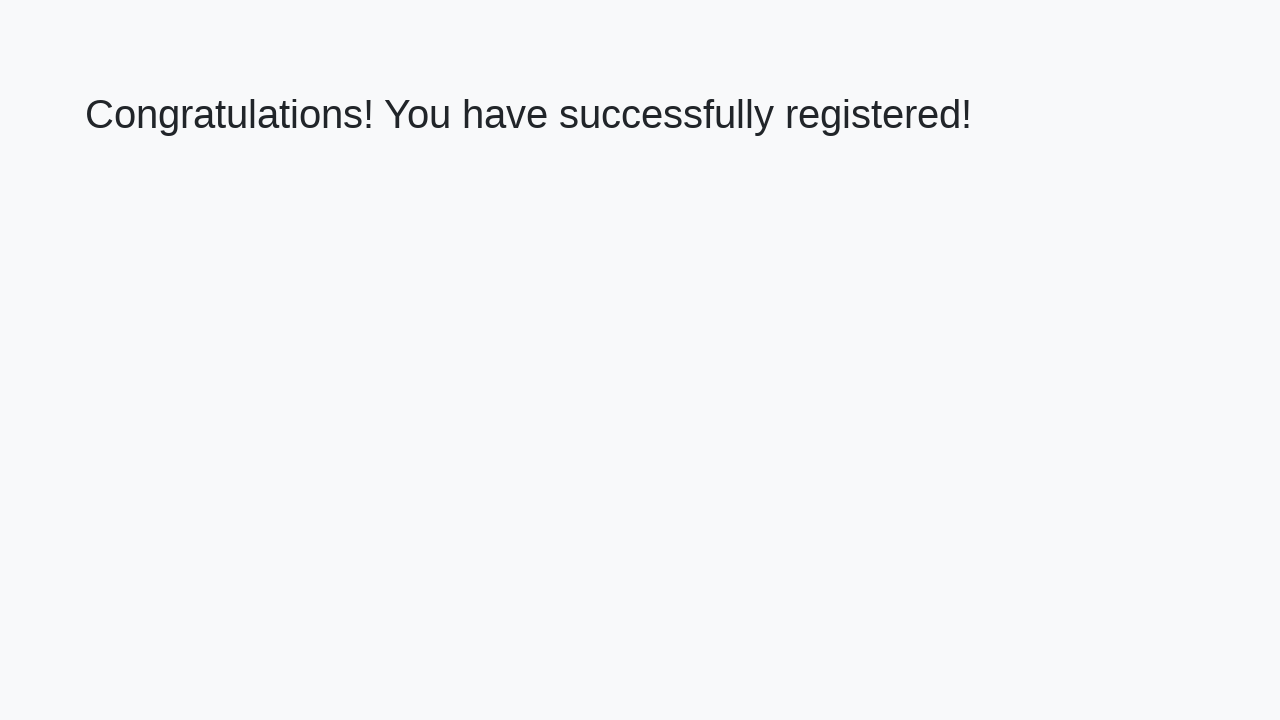

Verified success message matches expected text
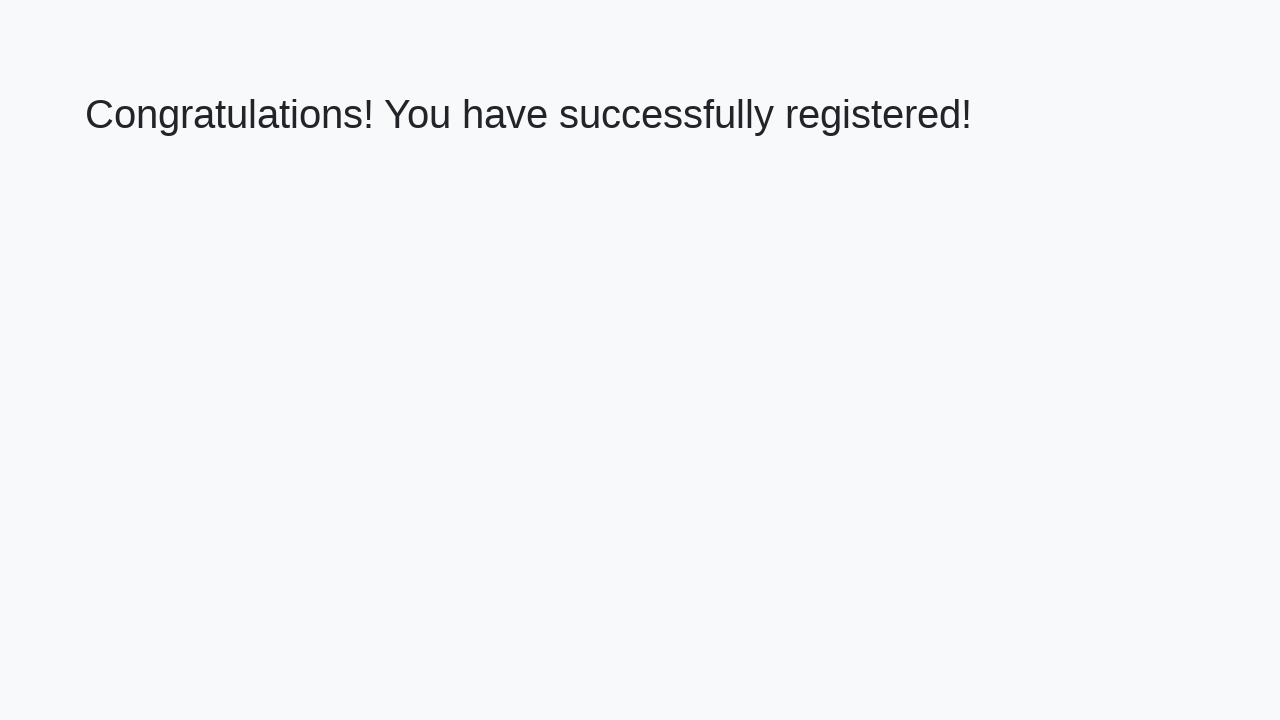

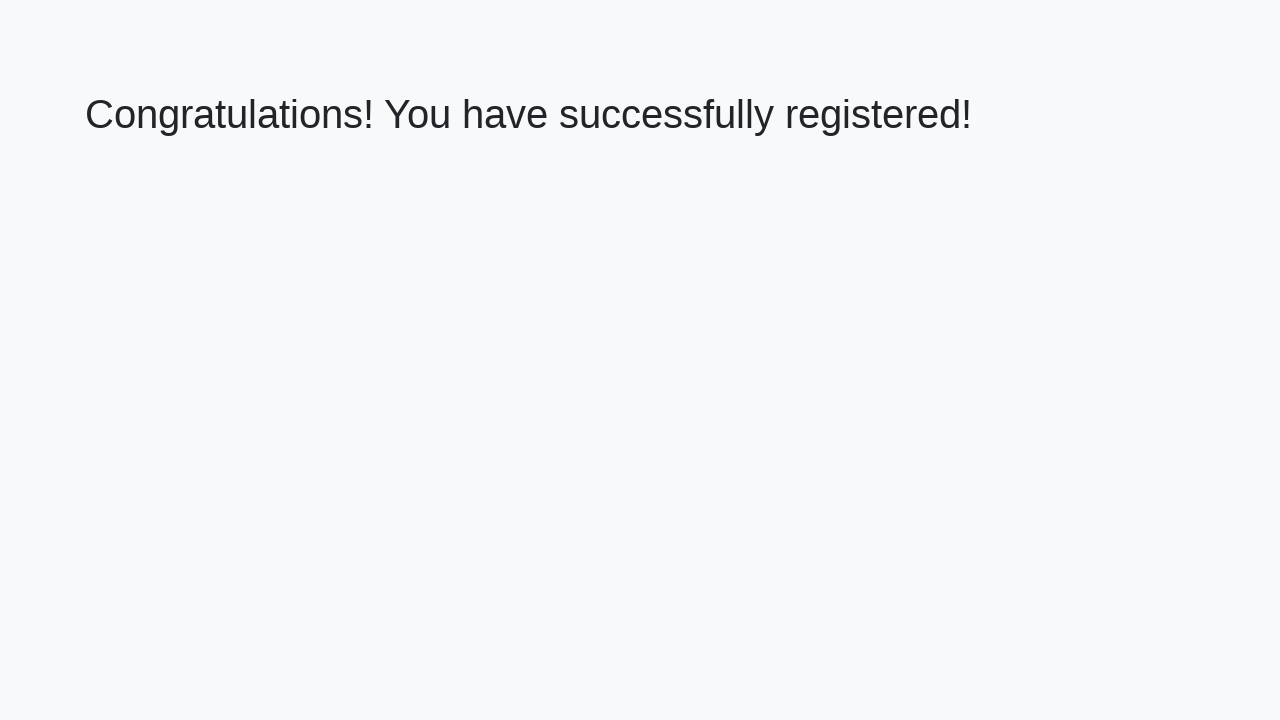